Tests filling a password field by locating it using its associated label

Starting URL: https://playwright.dev/dotnet/docs/locators#locate-by-title

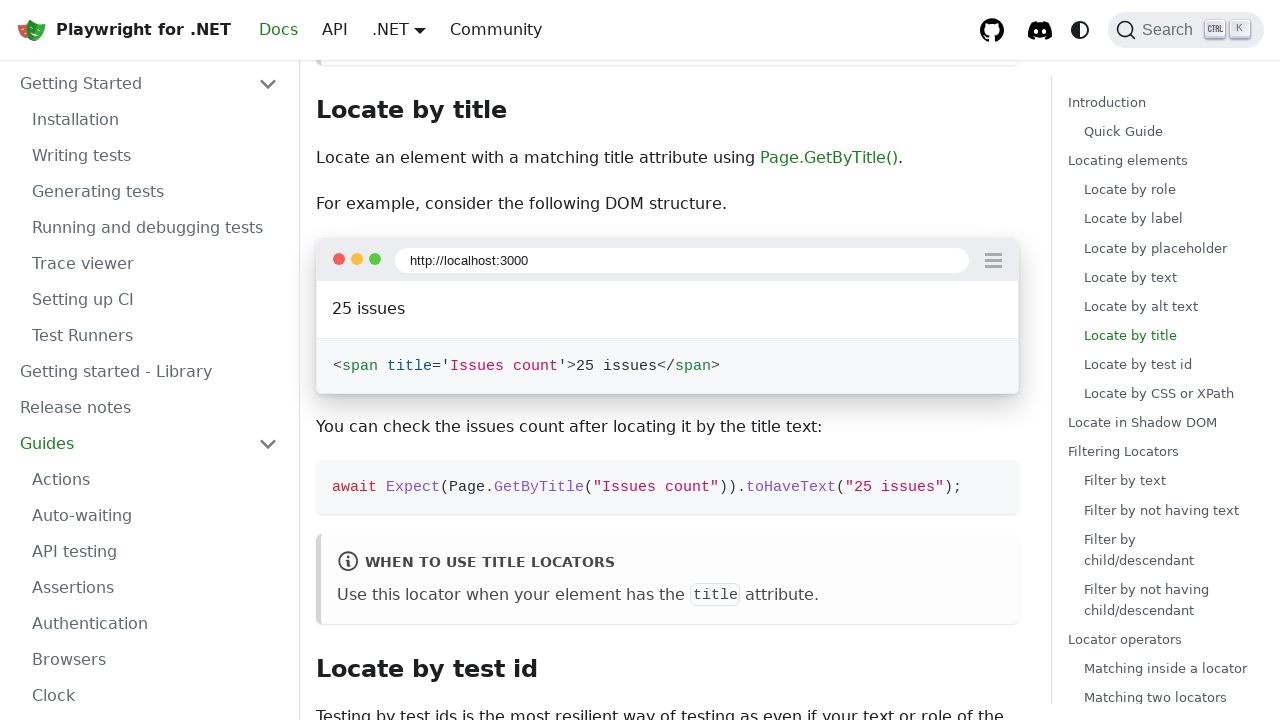

Navigated to Playwright locators documentation page
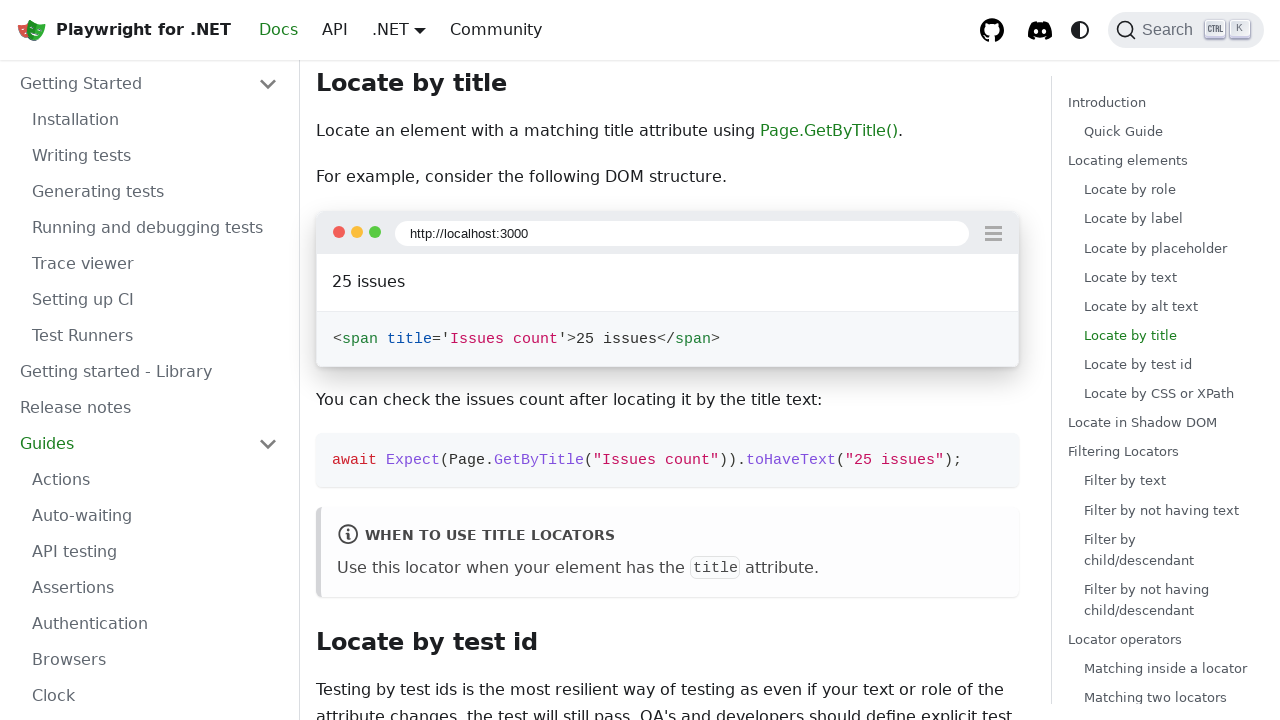

Located and filled password field by its label with 'secret112233' on internal:label="Password"i
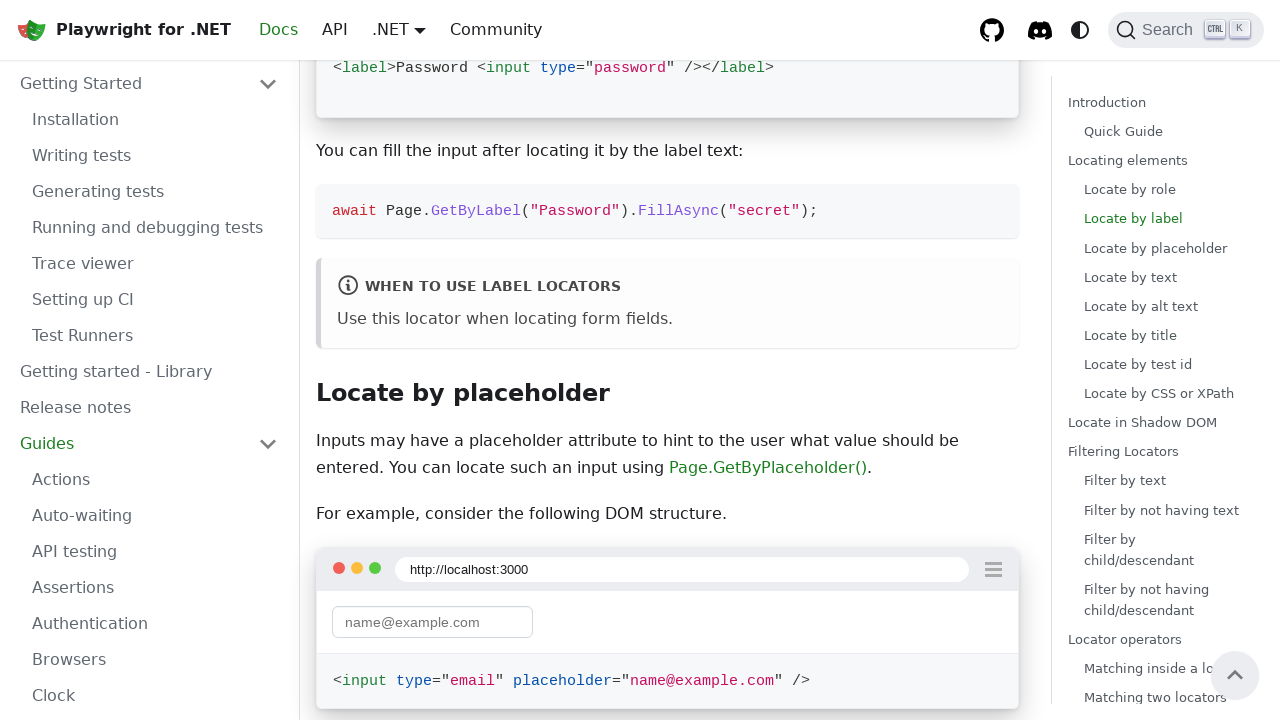

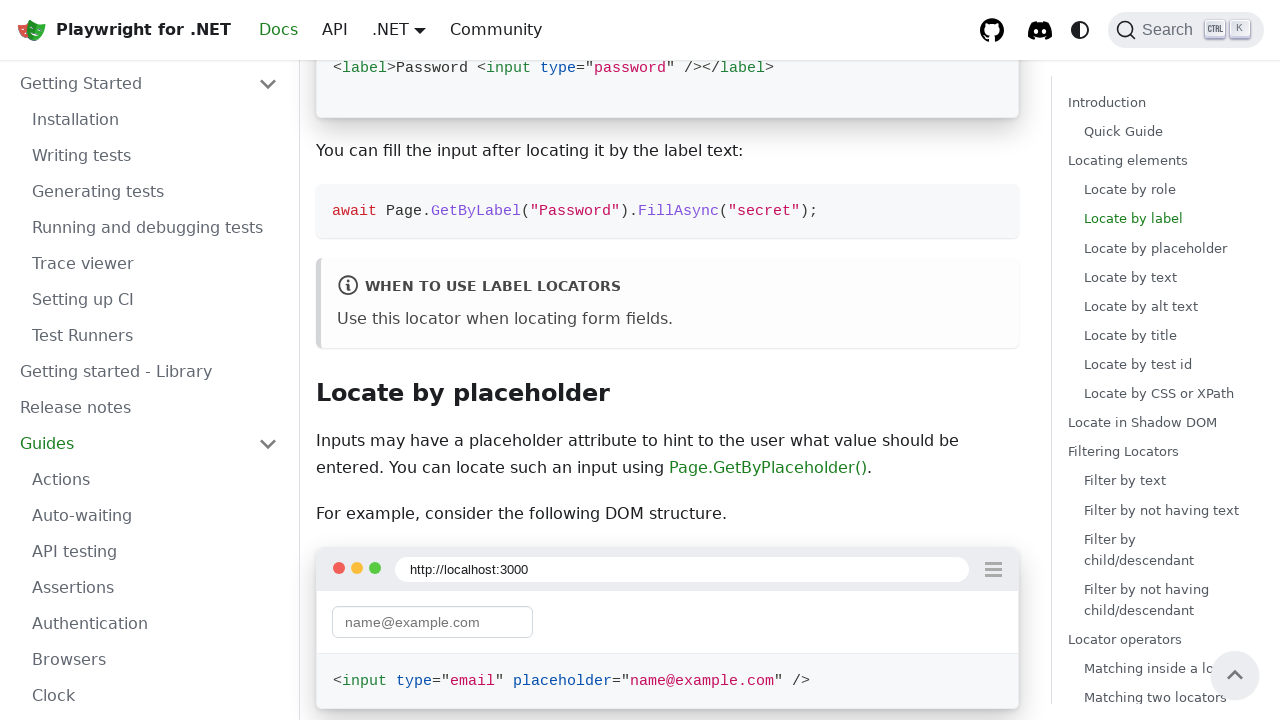